Tests mouse hover functionality by hovering over a menu item

Starting URL: https://demoqa.com/menu/

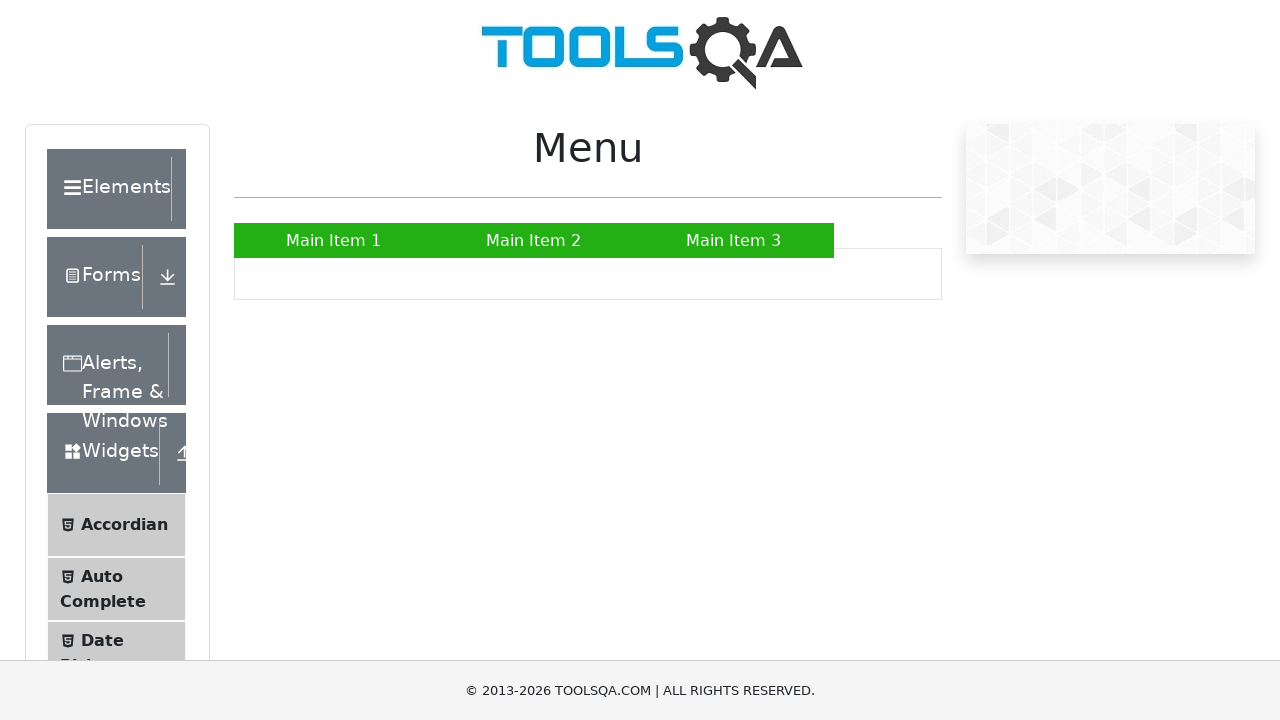

Navigated to https://demoqa.com/menu/
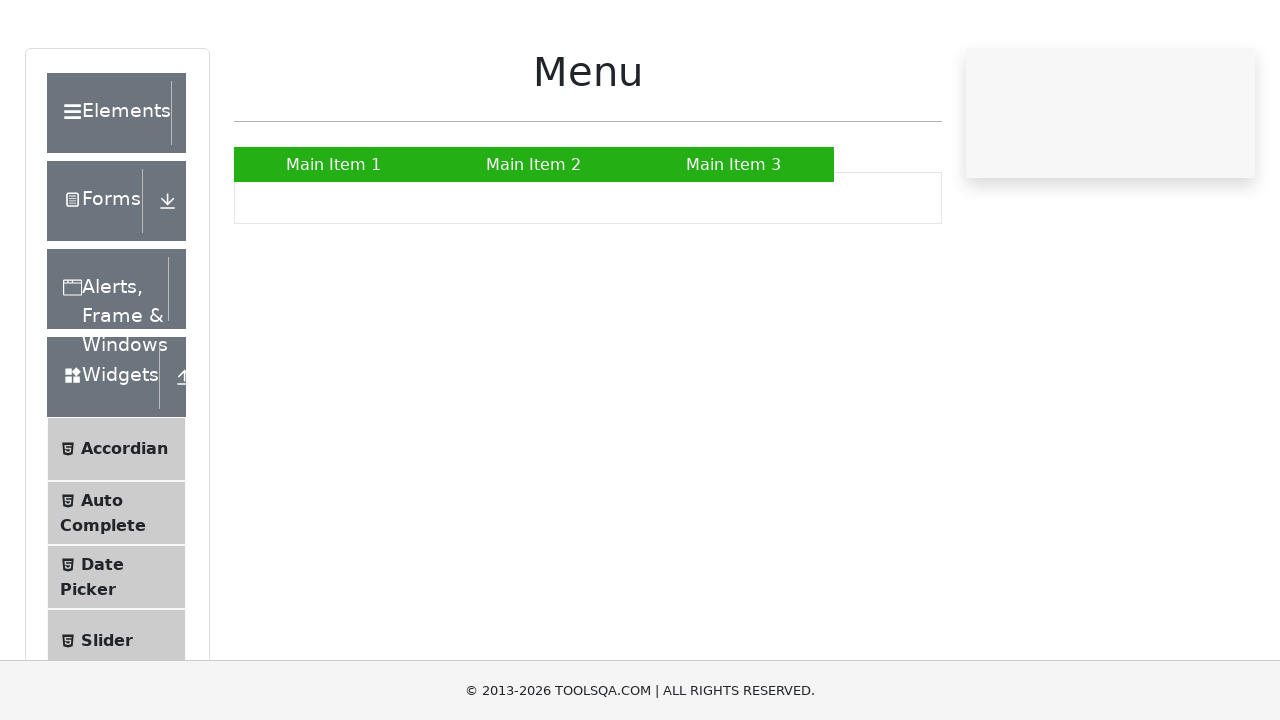

Hovered over Main Item 2 menu item at (534, 240) on text=Main Item 2
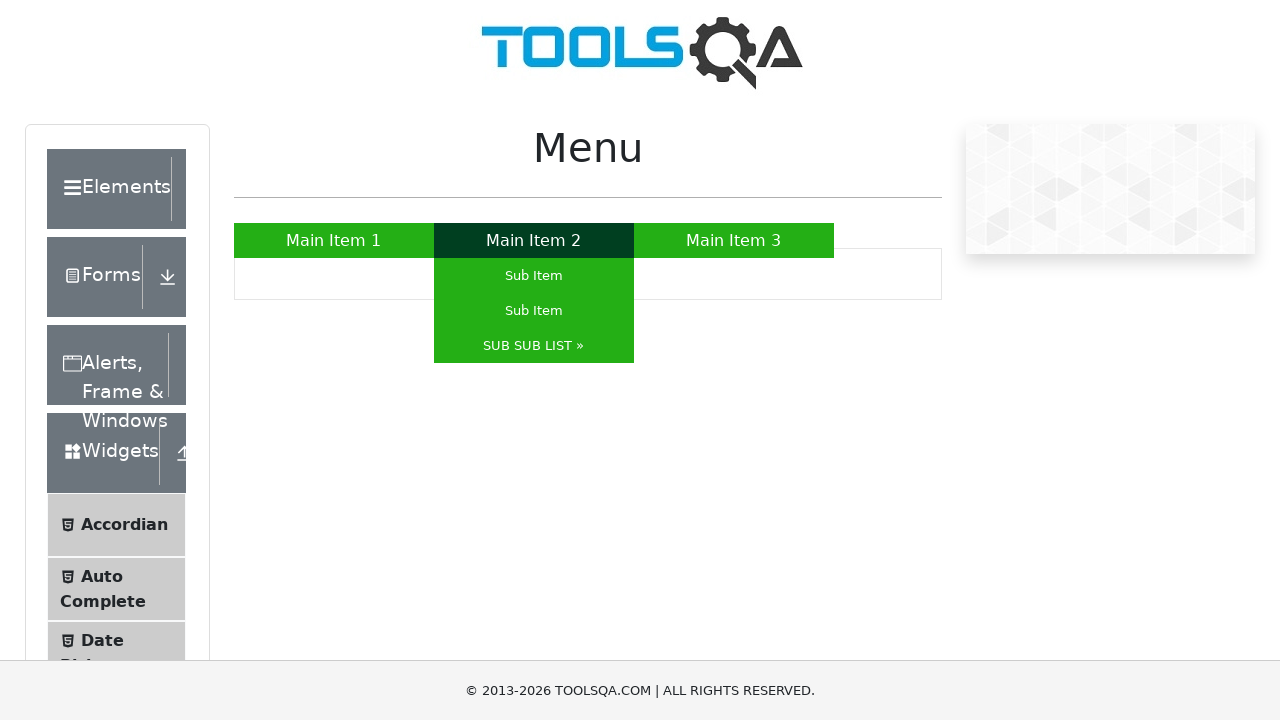

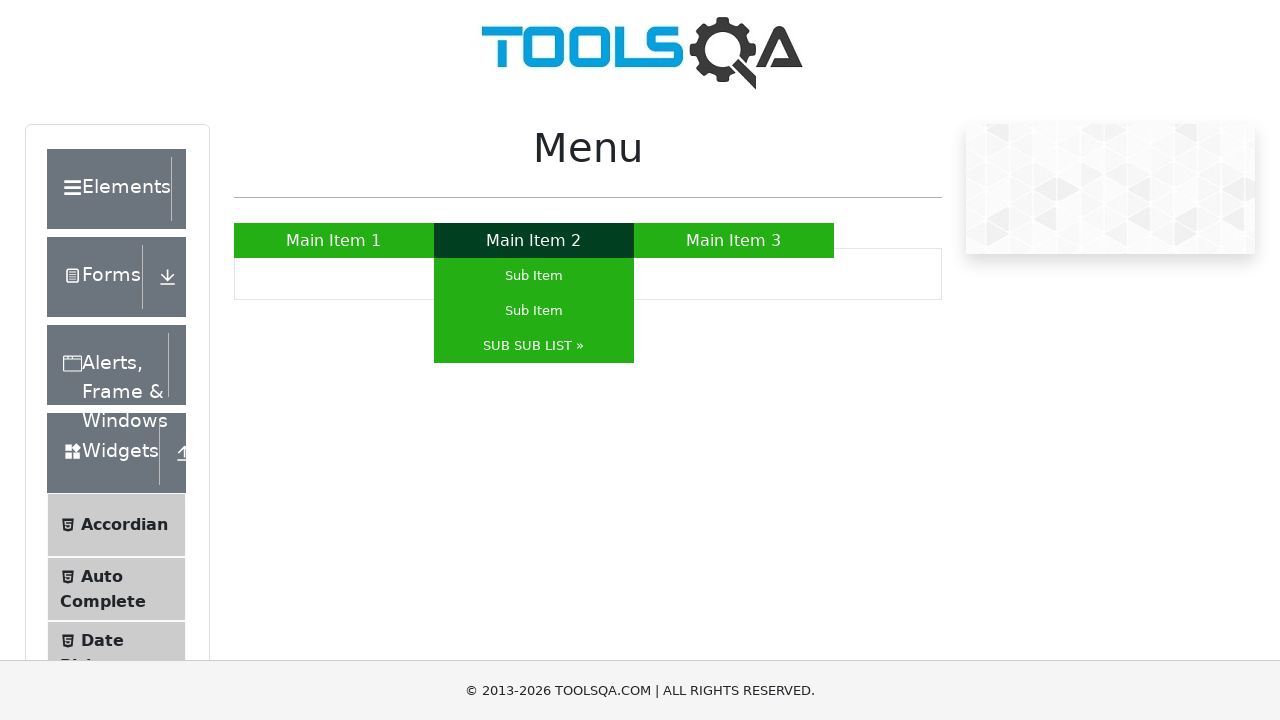